Tests password reset functionality by filling initial login form, navigating to password reset, submitting reset form, extracting the new password, and attempting to login with it

Starting URL: https://www.rahulshettyacademy.com/locatorspractice/

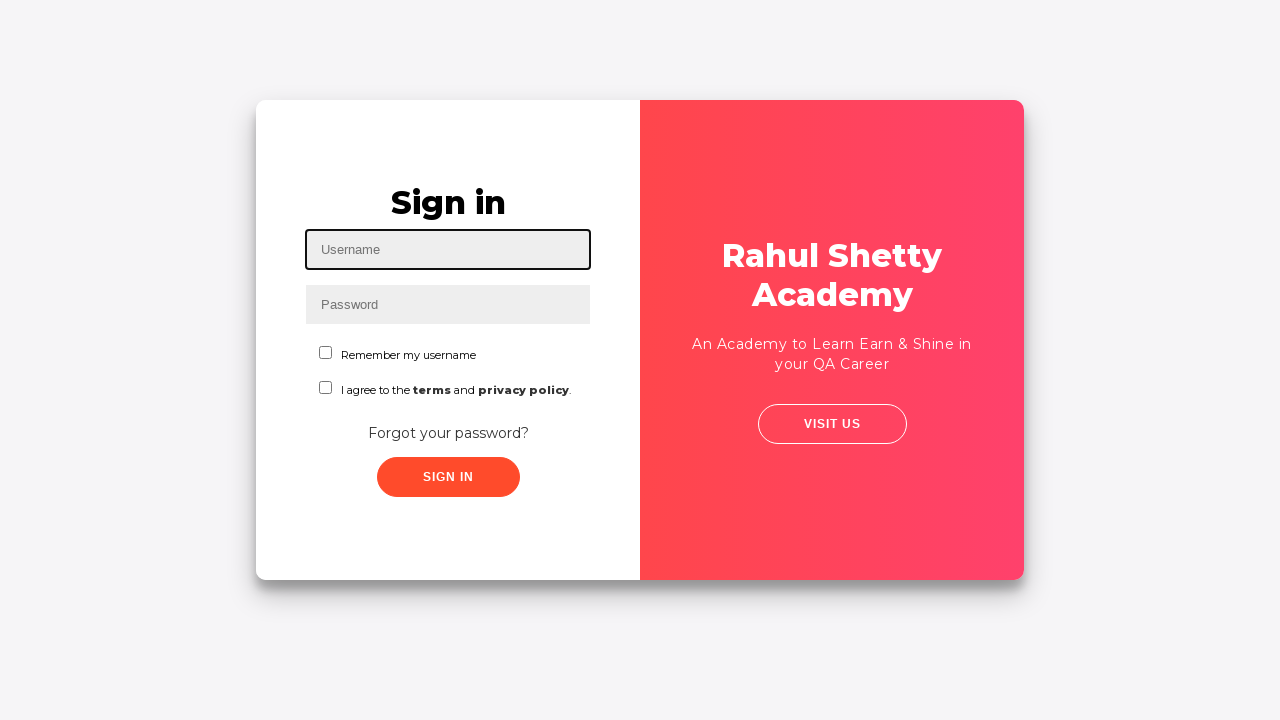

Filled username field with 'Prakash Singh rajput' on input#inputUsername
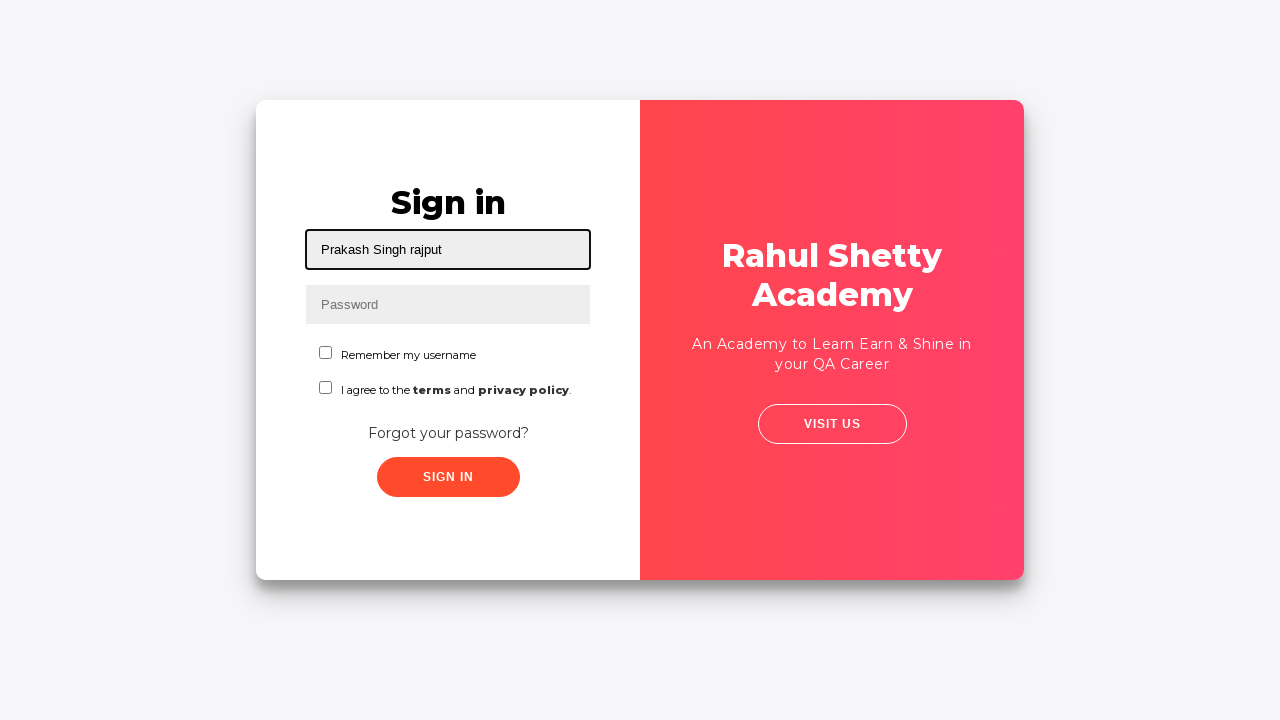

Filled password field with initial password on input[name='inputPassword']
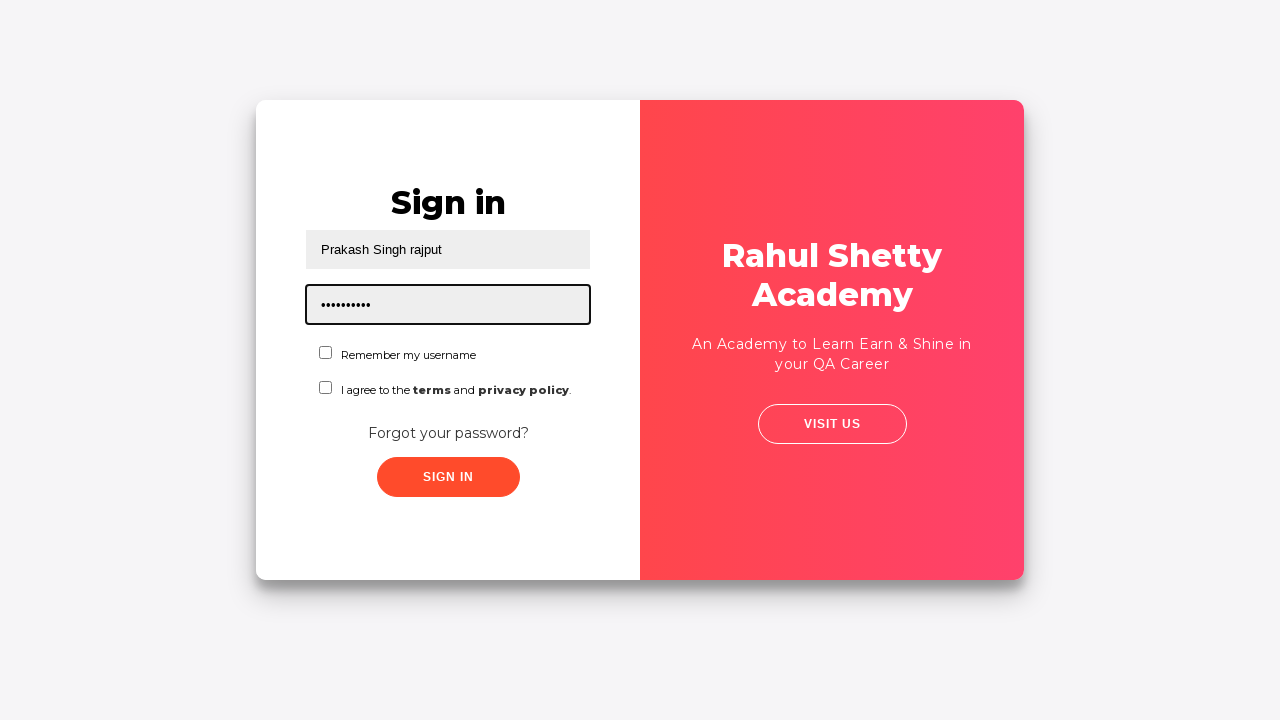

Clicked first checkbox at (326, 352) on #chkboxOne
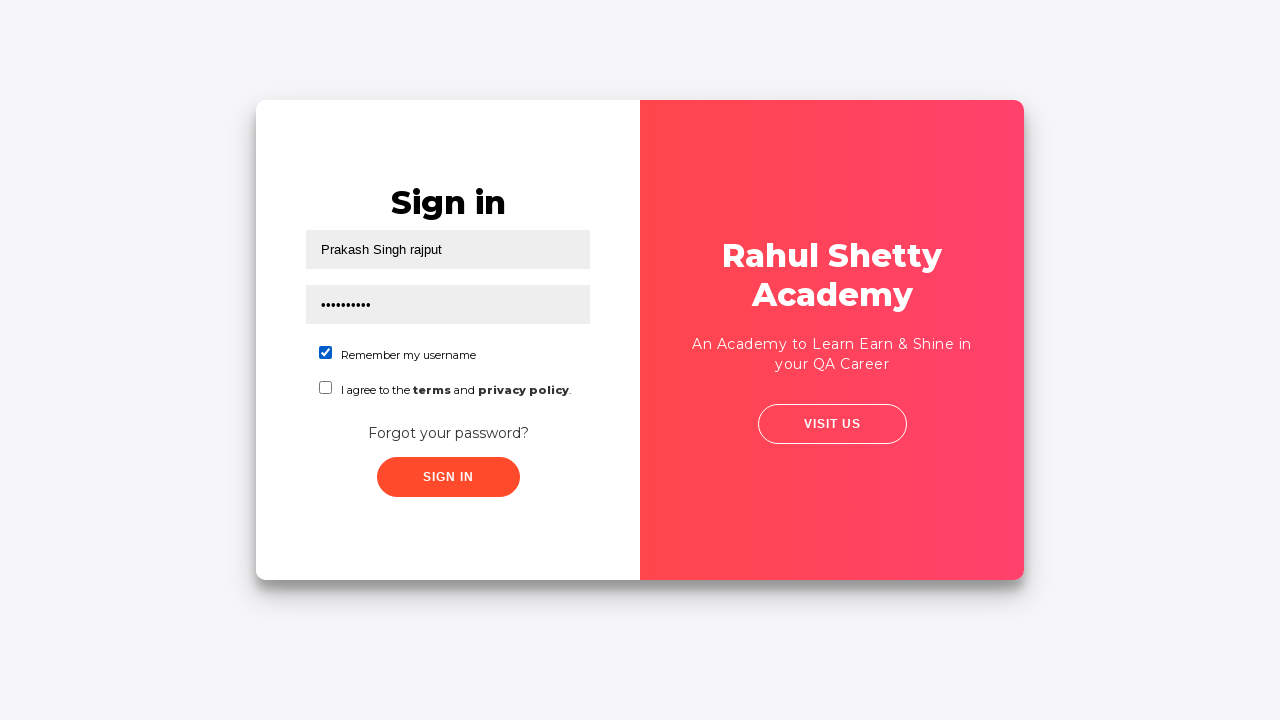

Clicked second checkbox at (326, 388) on #chkboxTwo
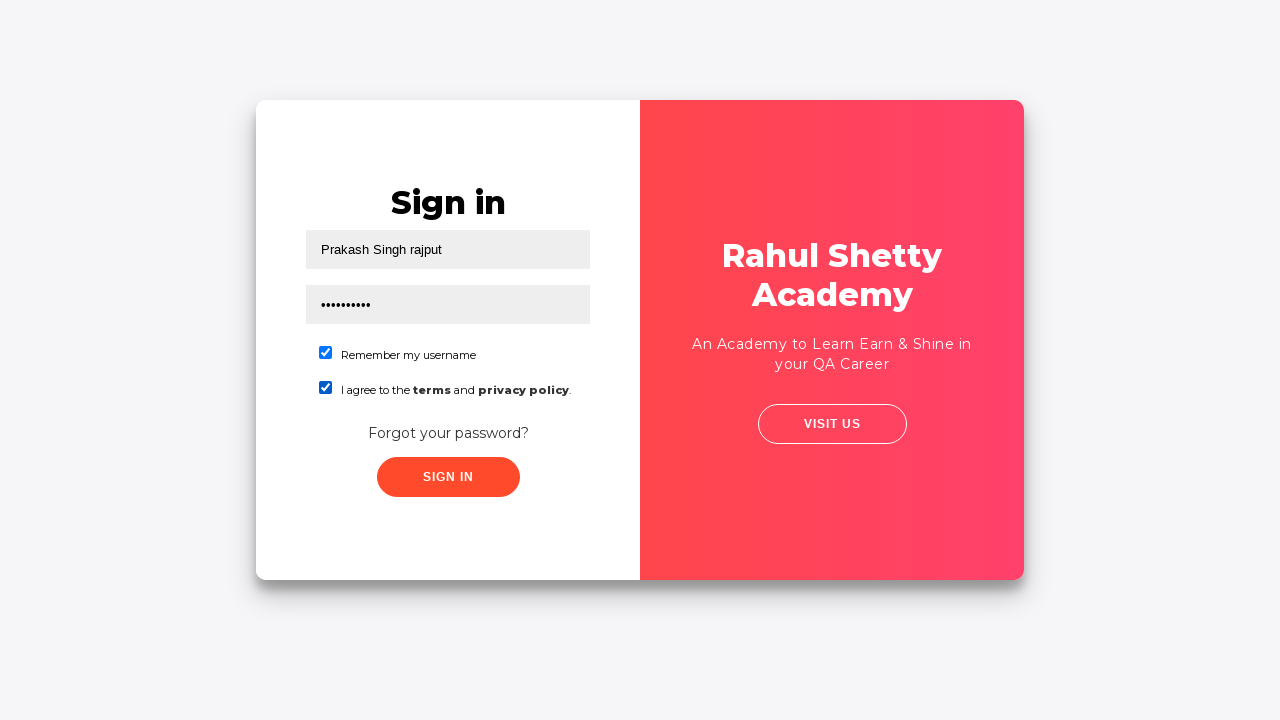

Clicked 'Forgot your password?' link to navigate to password reset at (448, 433) on text='Forgot your password?'
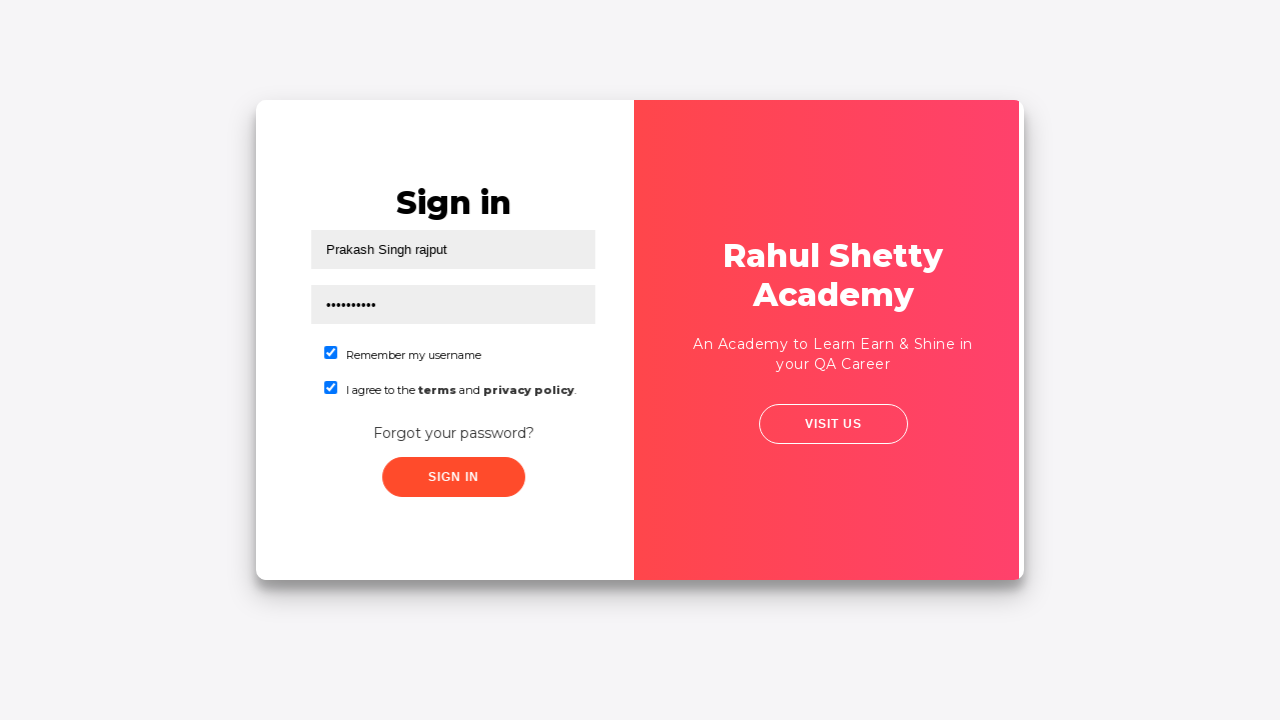

Waited 2 seconds for password reset form to load
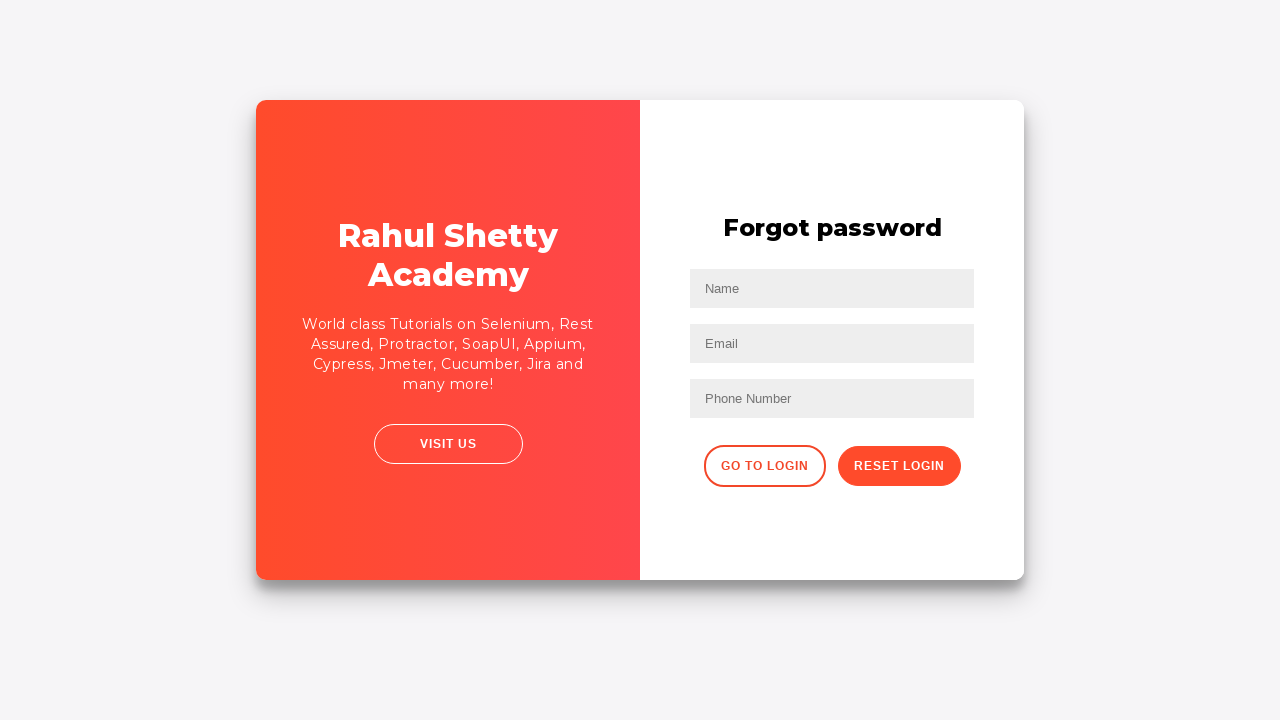

Filled name field in password reset form on input[placeholder='Name']
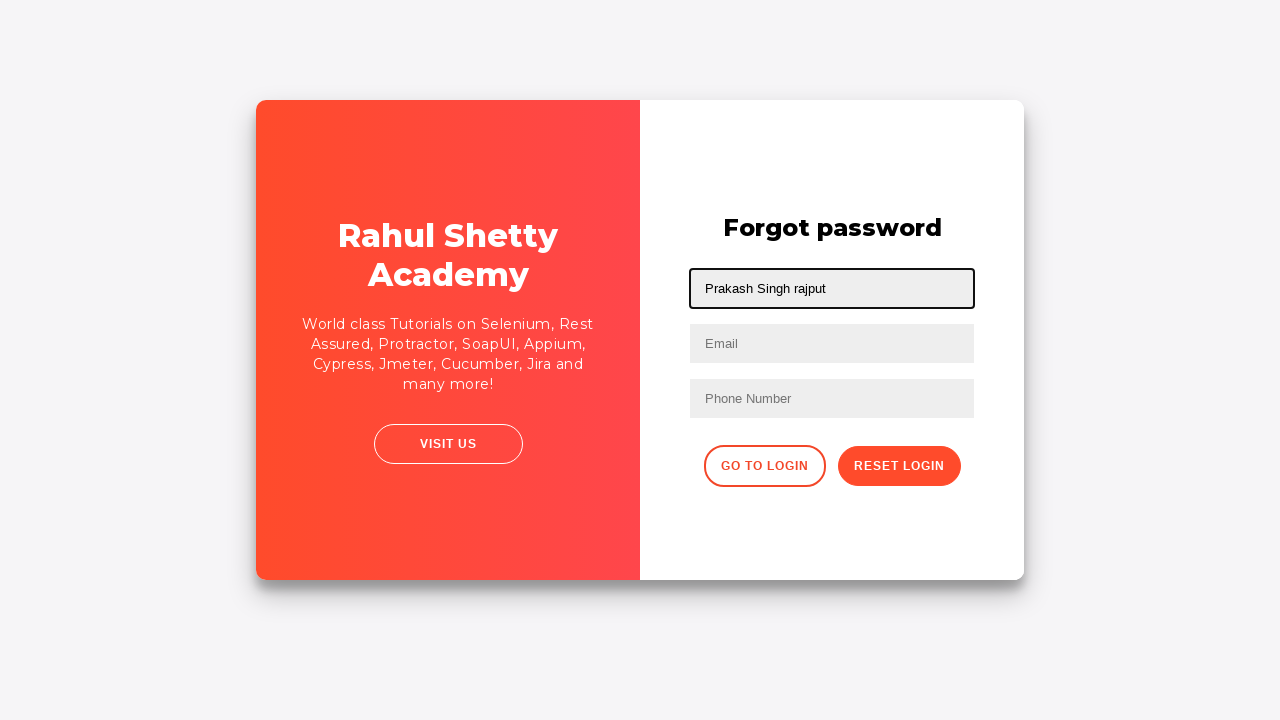

Filled email field in password reset form on input[placeholder='Email']
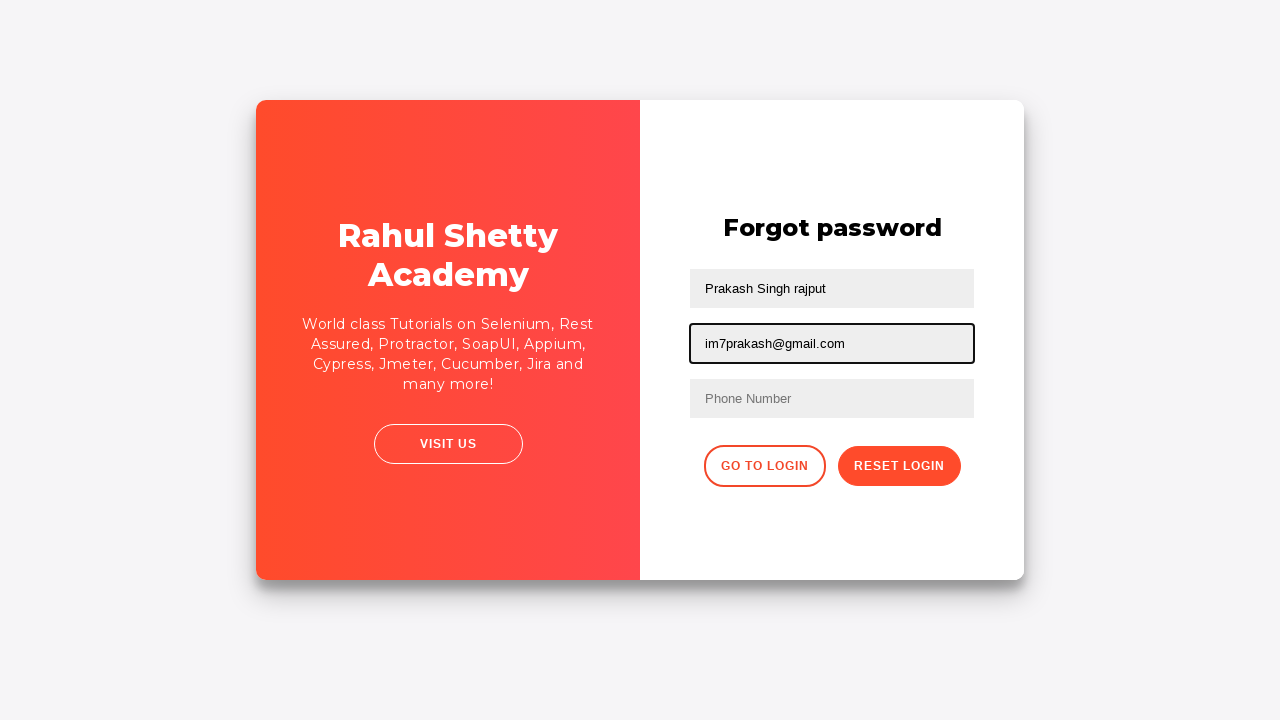

Filled phone number field in password reset form on input[placeholder='Phone Number']
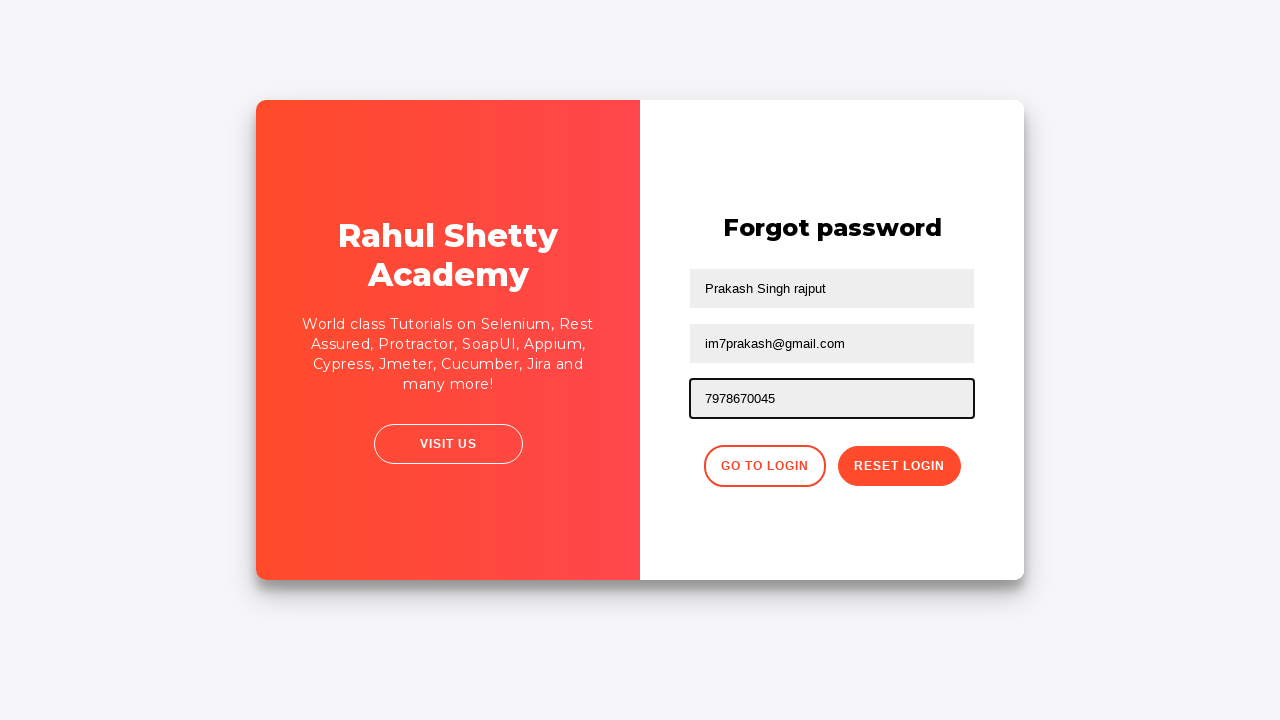

Clicked 'Reset Login' button to submit password reset form at (899, 466) on button:has-text('Reset Login')
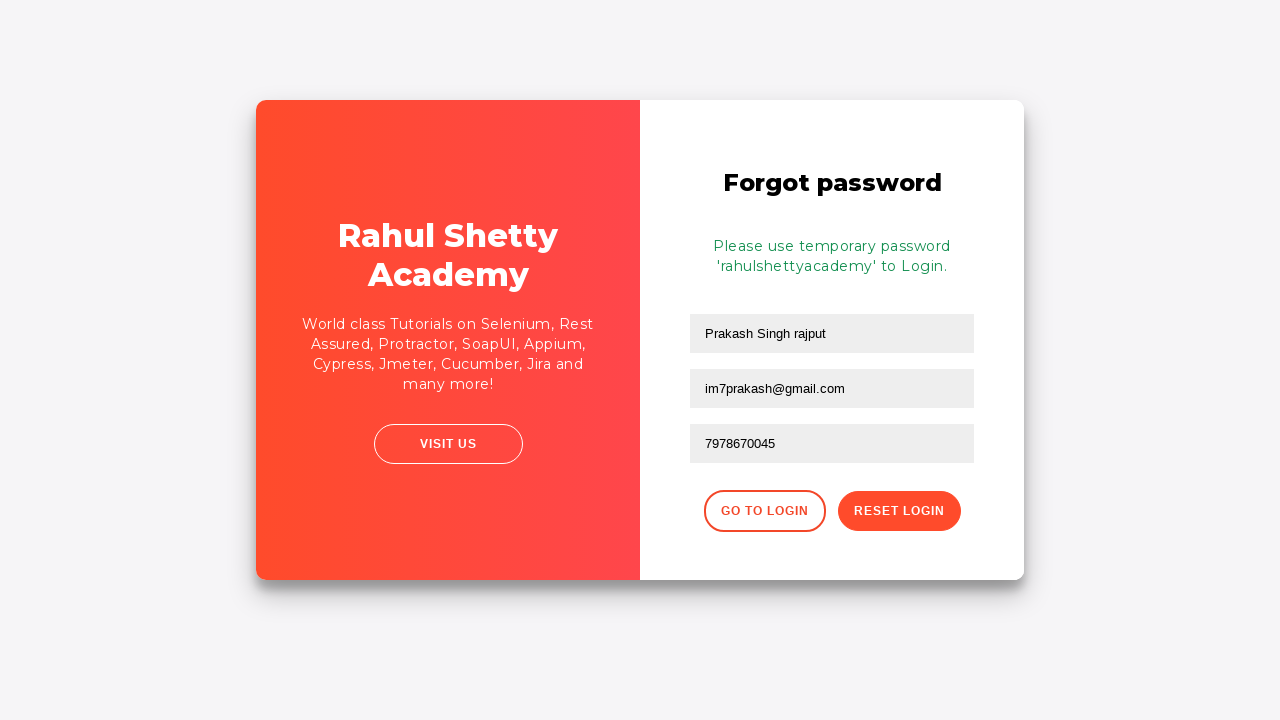

Extracted new password from info message
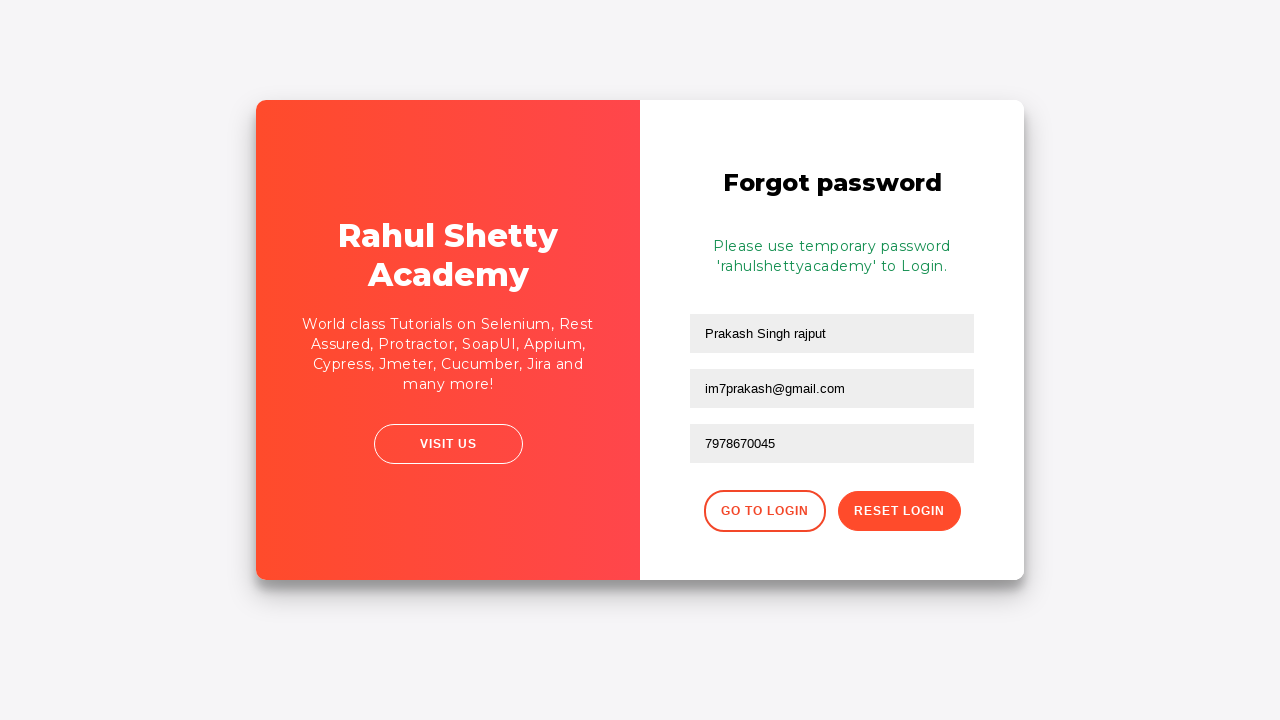

Parsed new password from message: rahulshettyacademy
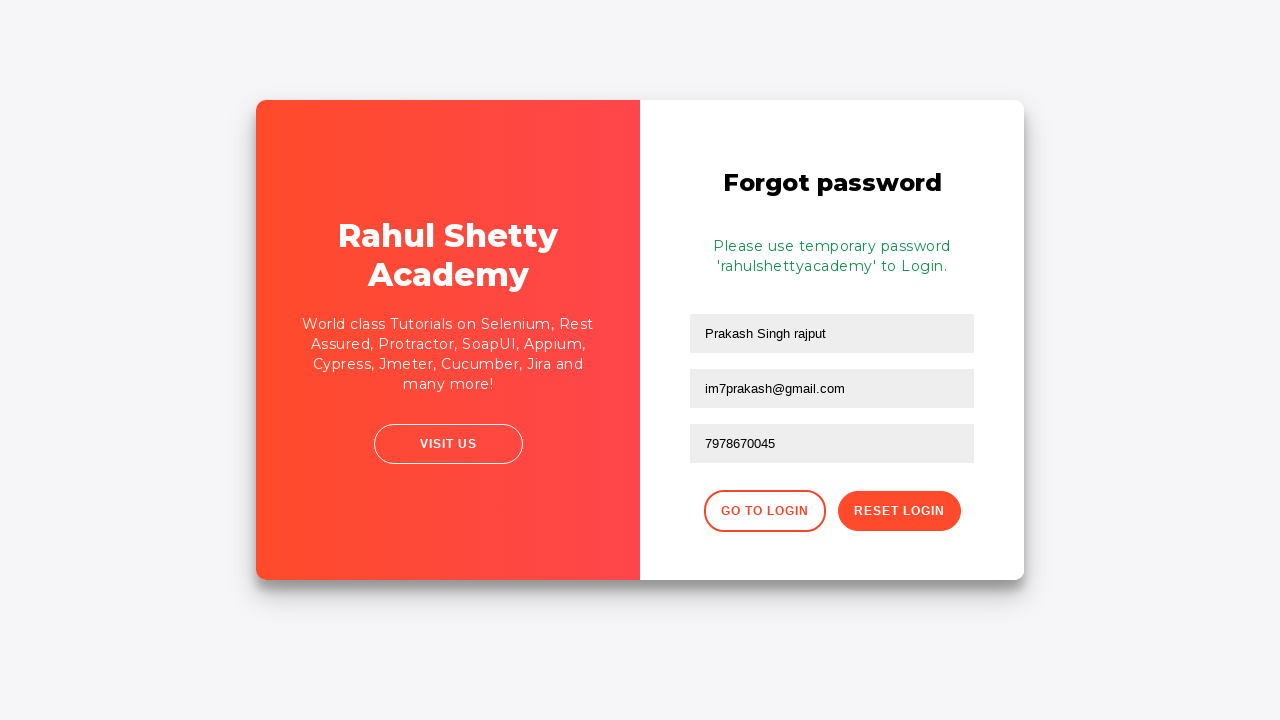

Clicked 'Go to Login' button to return to login page at (764, 511) on button:has-text('Go to Login')
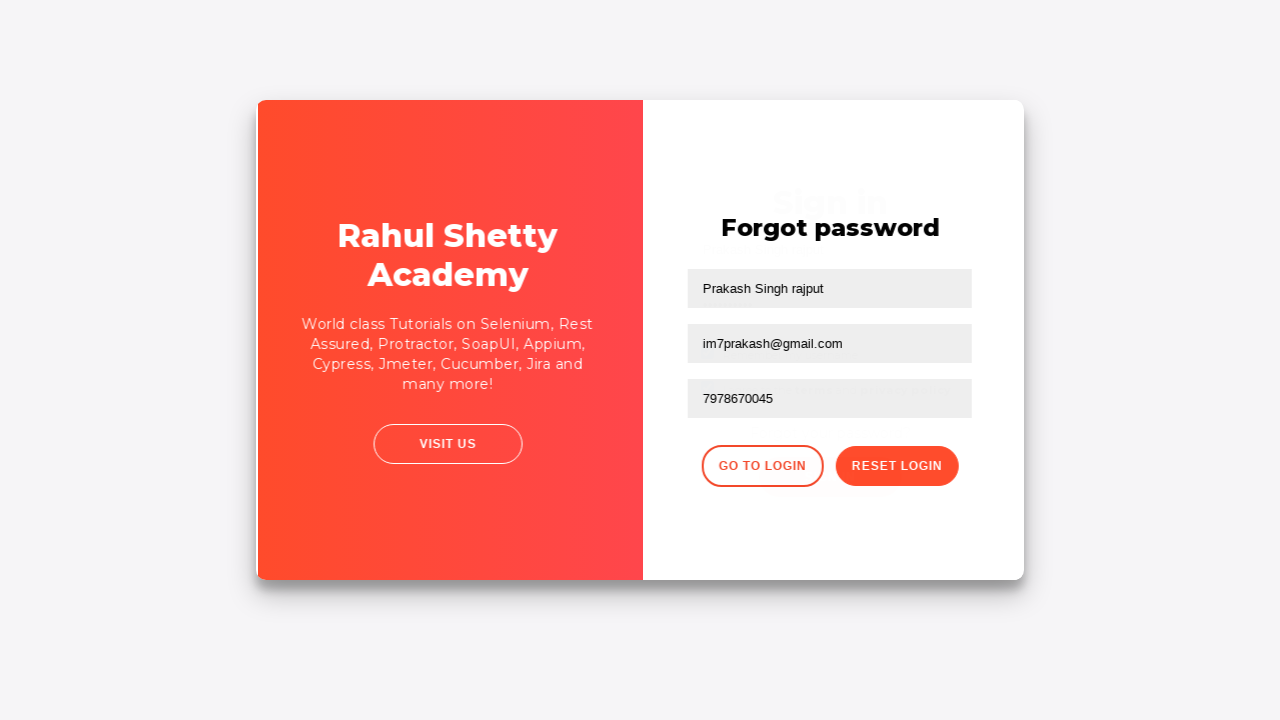

Cleared username field on input#inputUsername
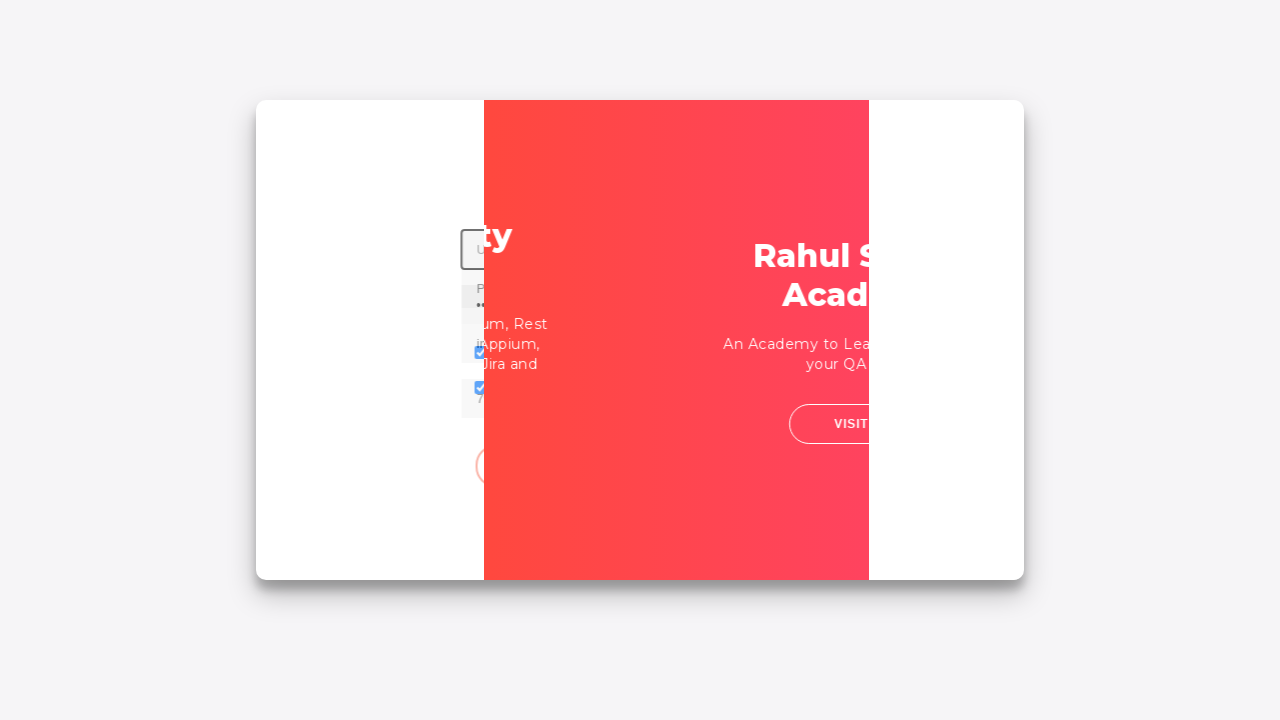

Filled username field with 'Prakash Singh rajput' on input#inputUsername
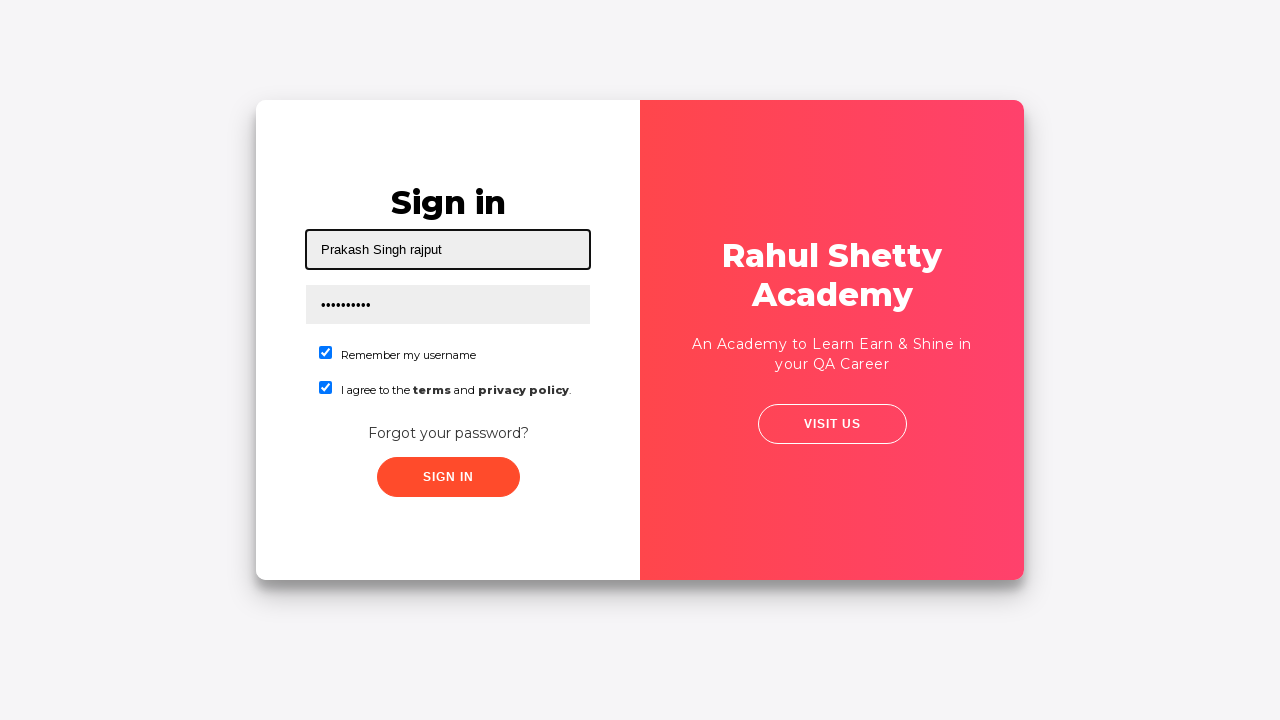

Cleared password field on input[name='inputPassword']
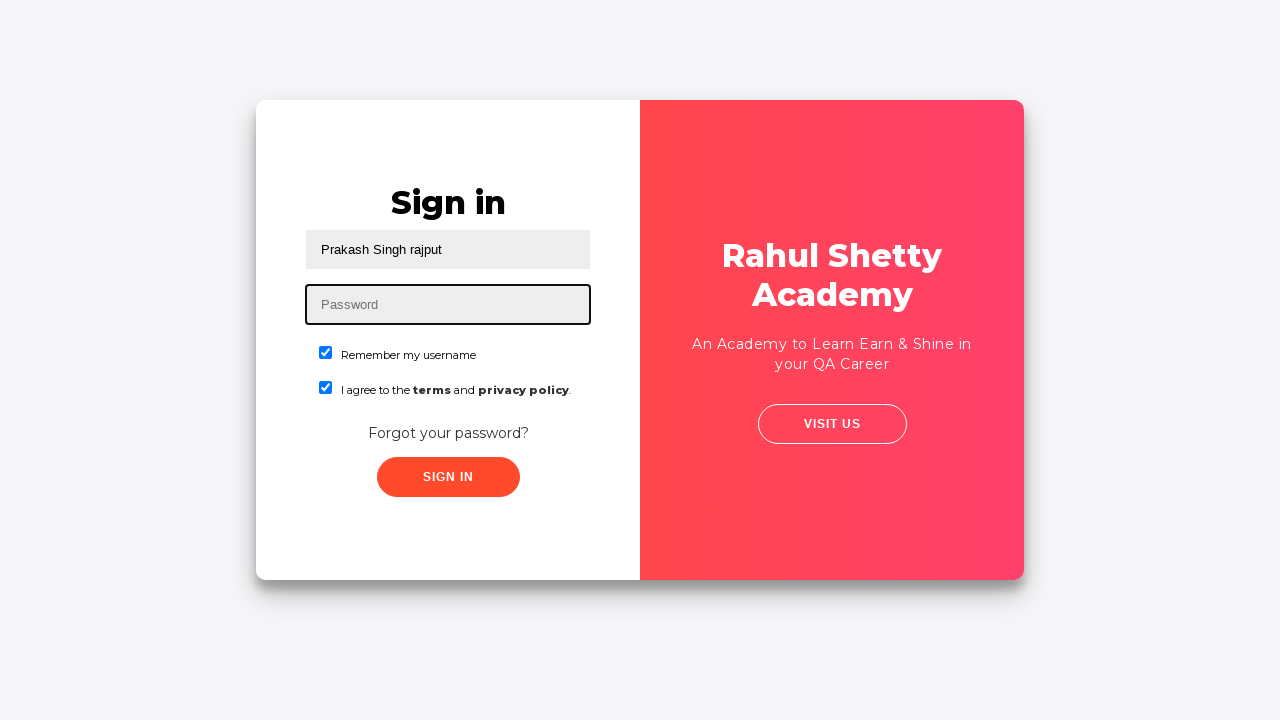

Filled password field with new password from reset on input[name='inputPassword']
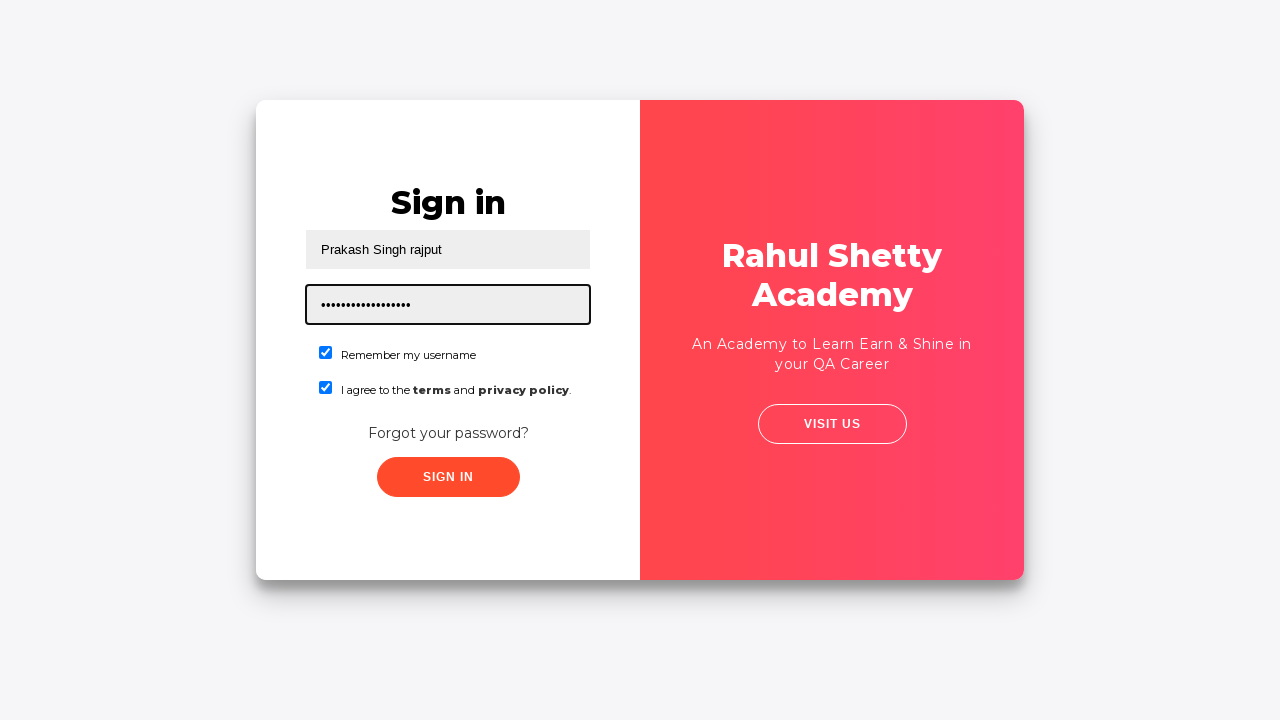

Clicked 'Sign In' button to login with new password at (448, 477) on button:has-text('Sign In')
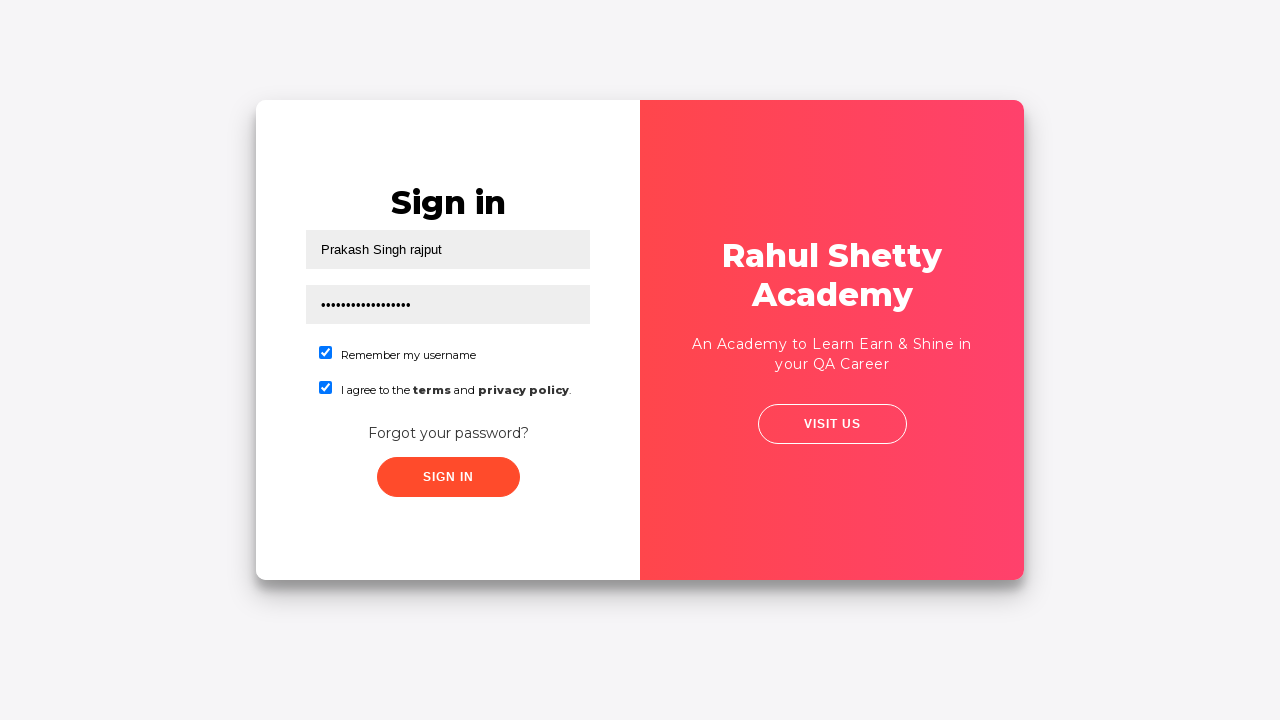

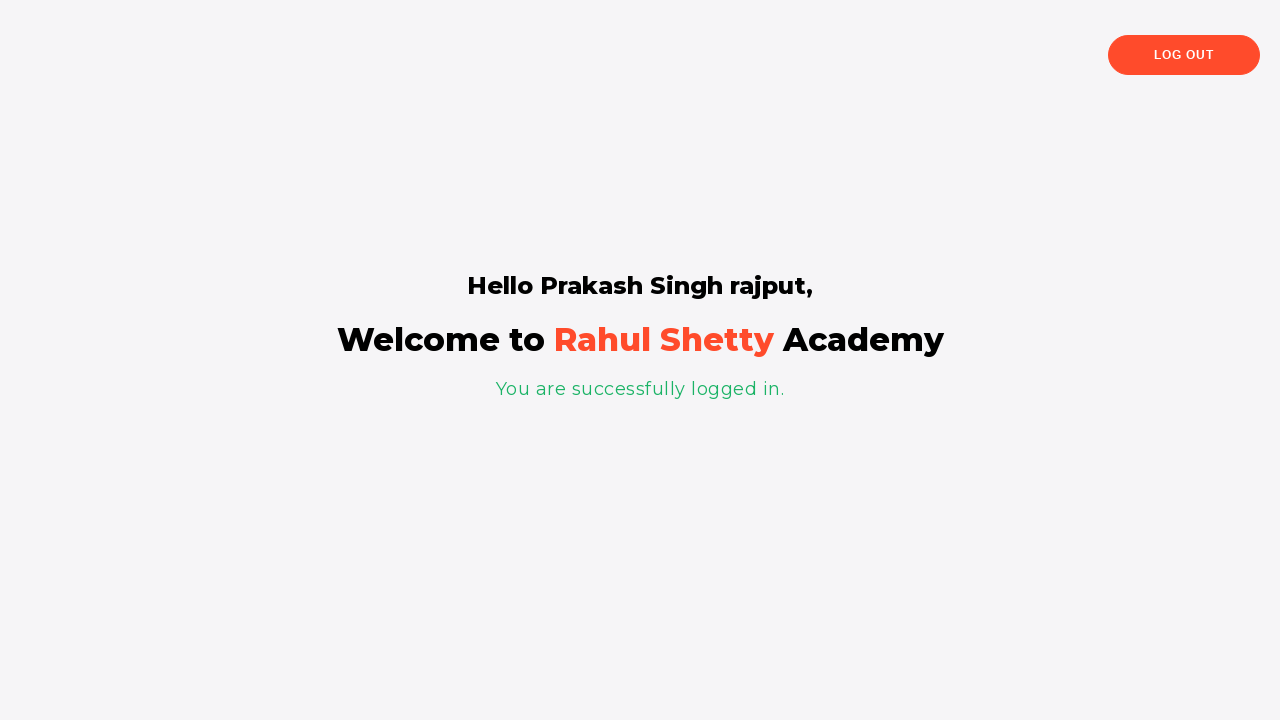